Tests drag and drop functionality on jQuery UI by dragging an element and dropping it onto a target area

Starting URL: https://jqueryui.com/

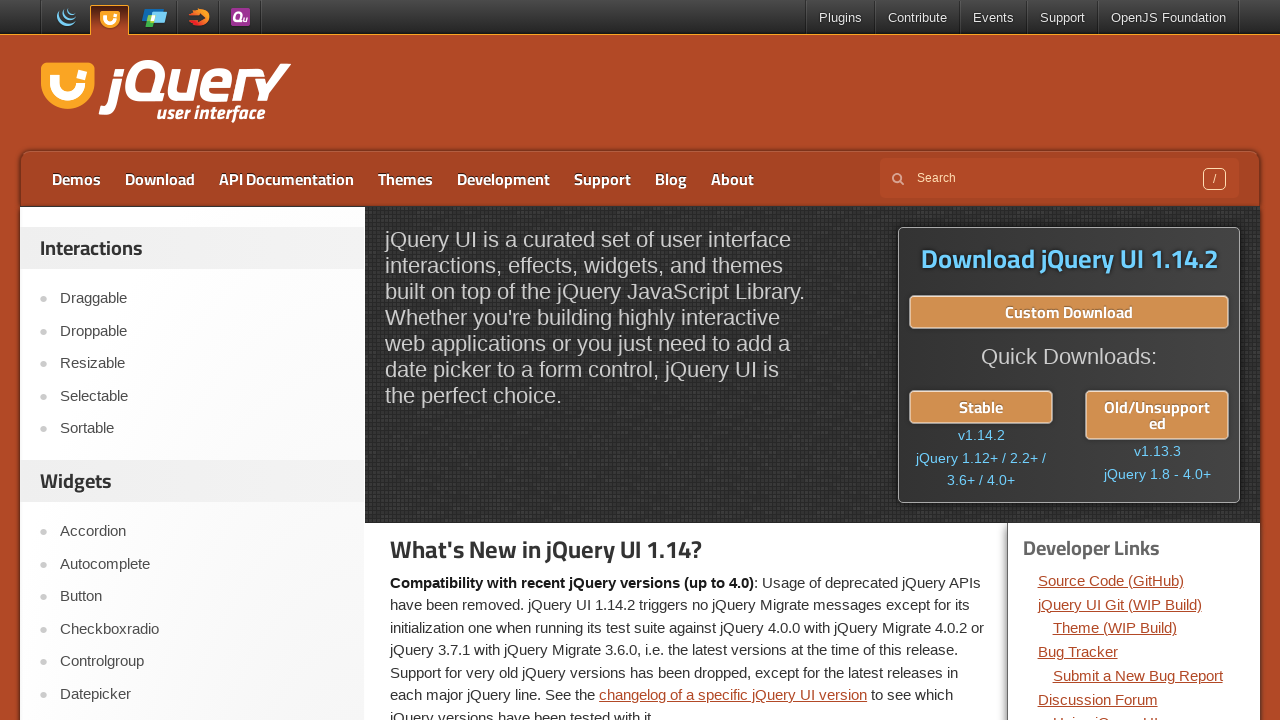

Clicked on Droppable link to navigate to drag-drop demo at (202, 331) on a:text('Droppable')
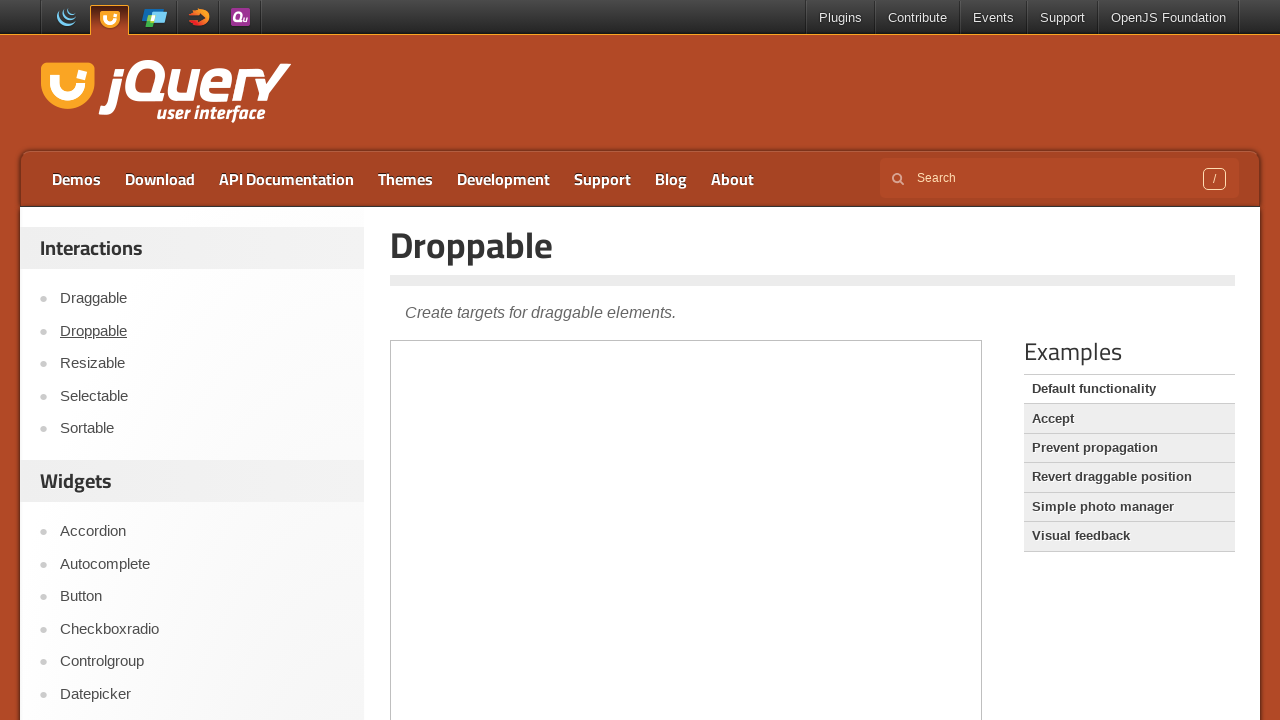

Located iframe containing drag-drop demo
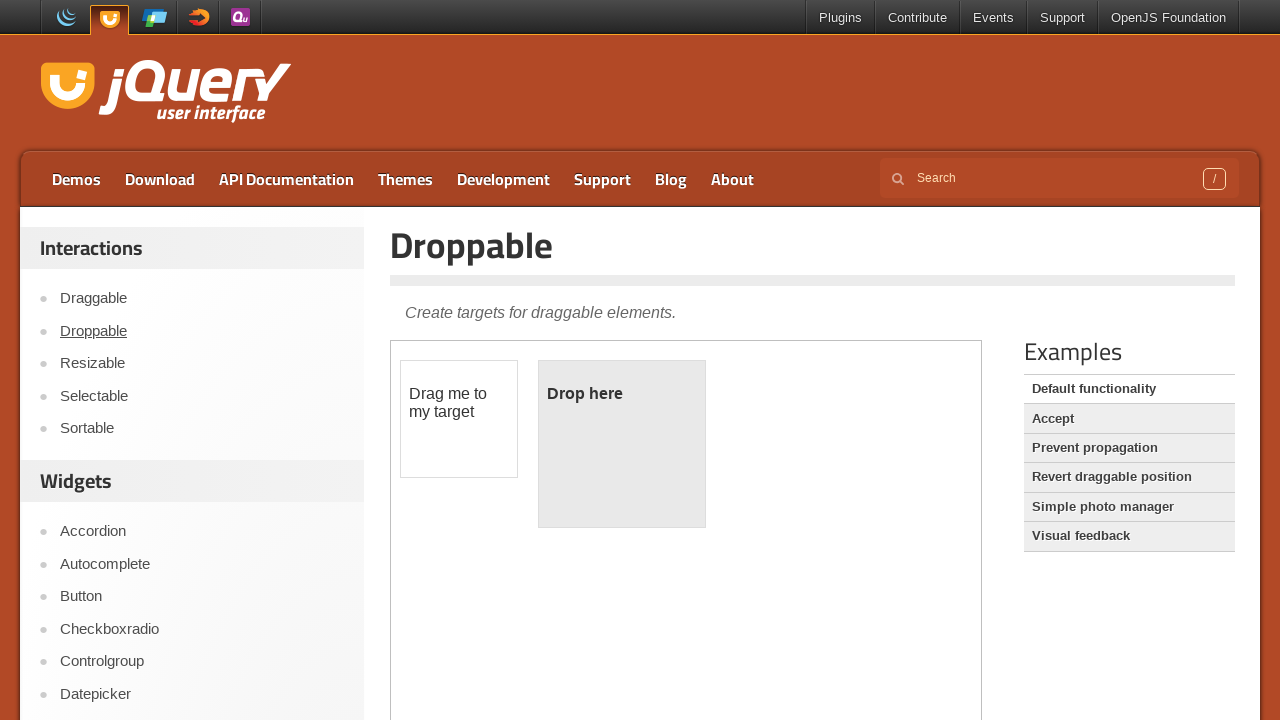

Located draggable element
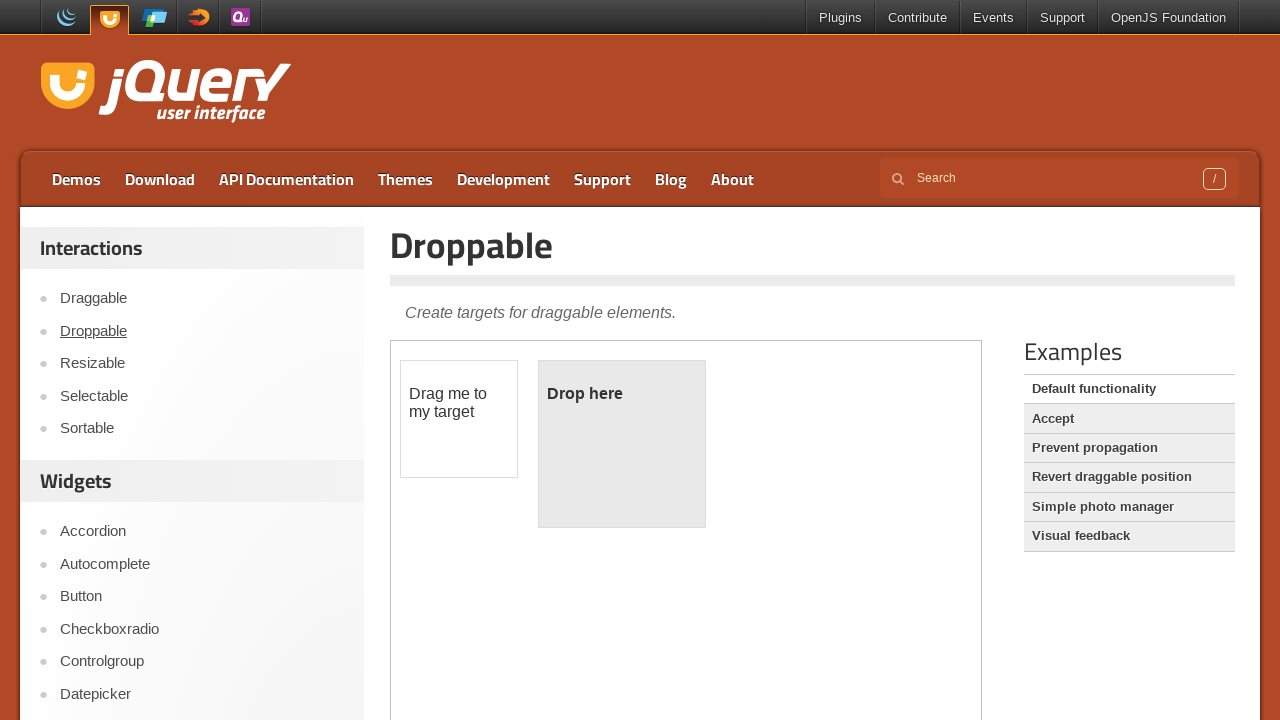

Located droppable target area
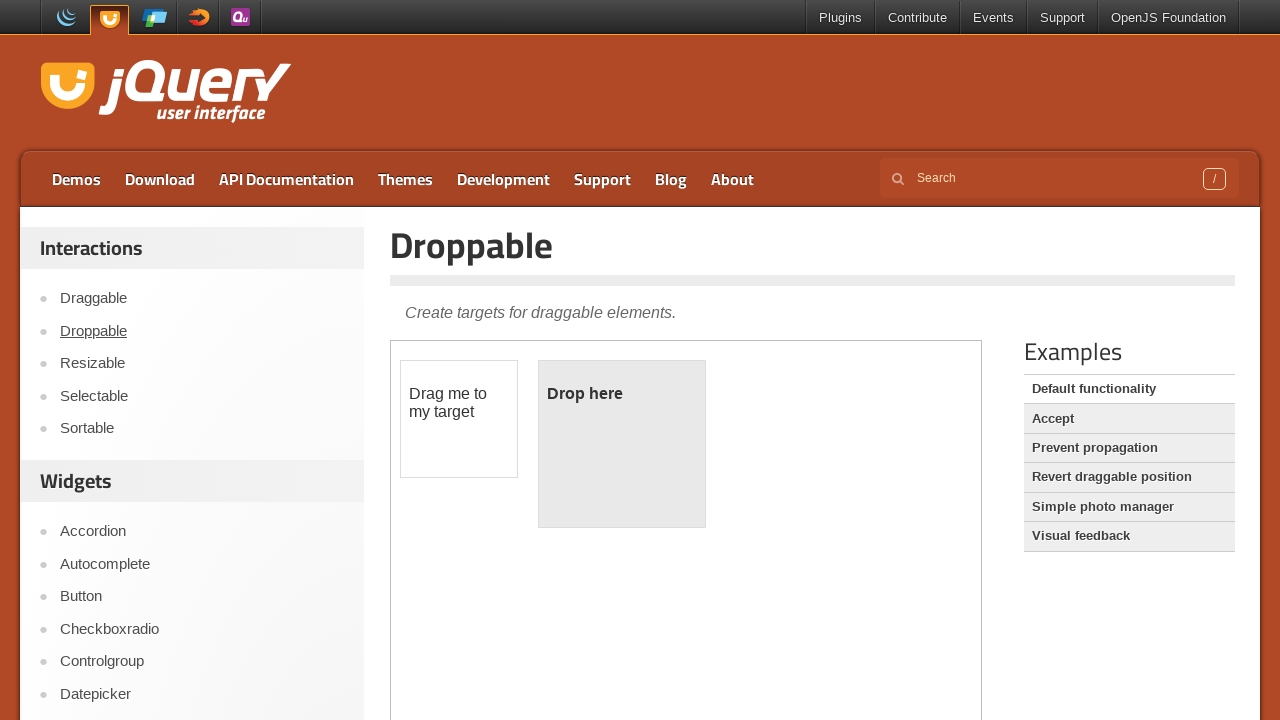

Dragged element to drop target area at (622, 444)
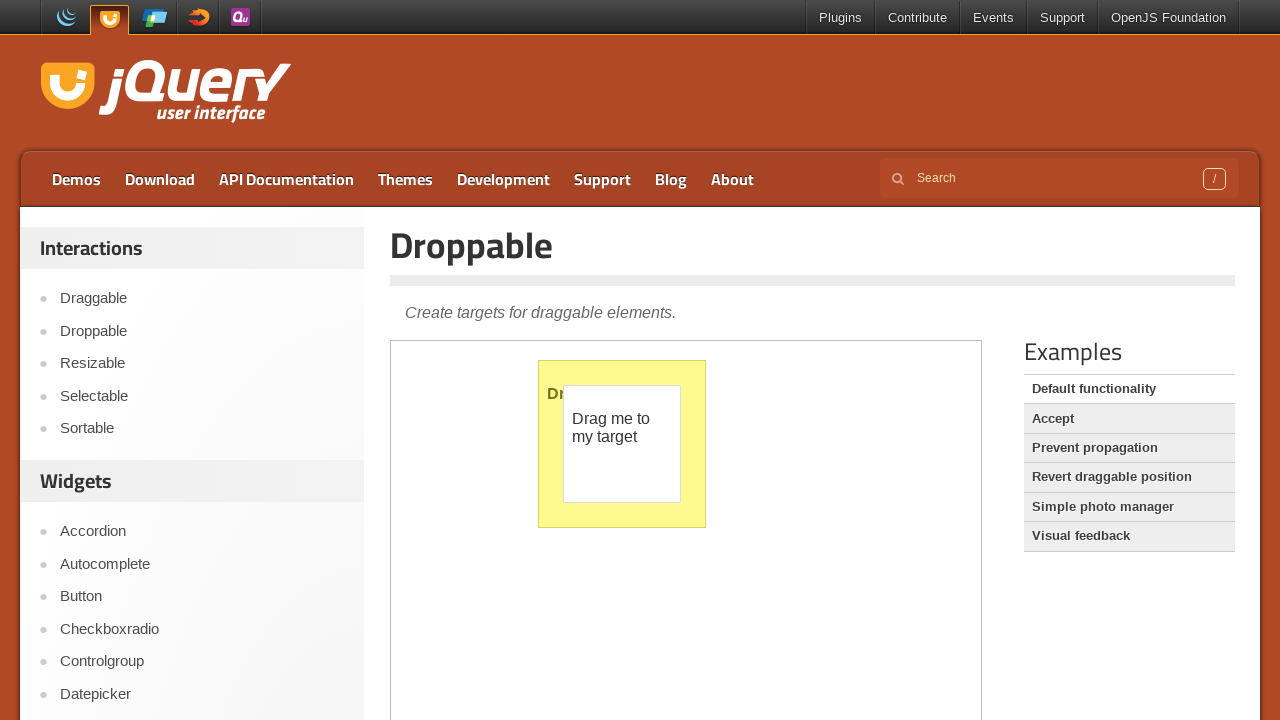

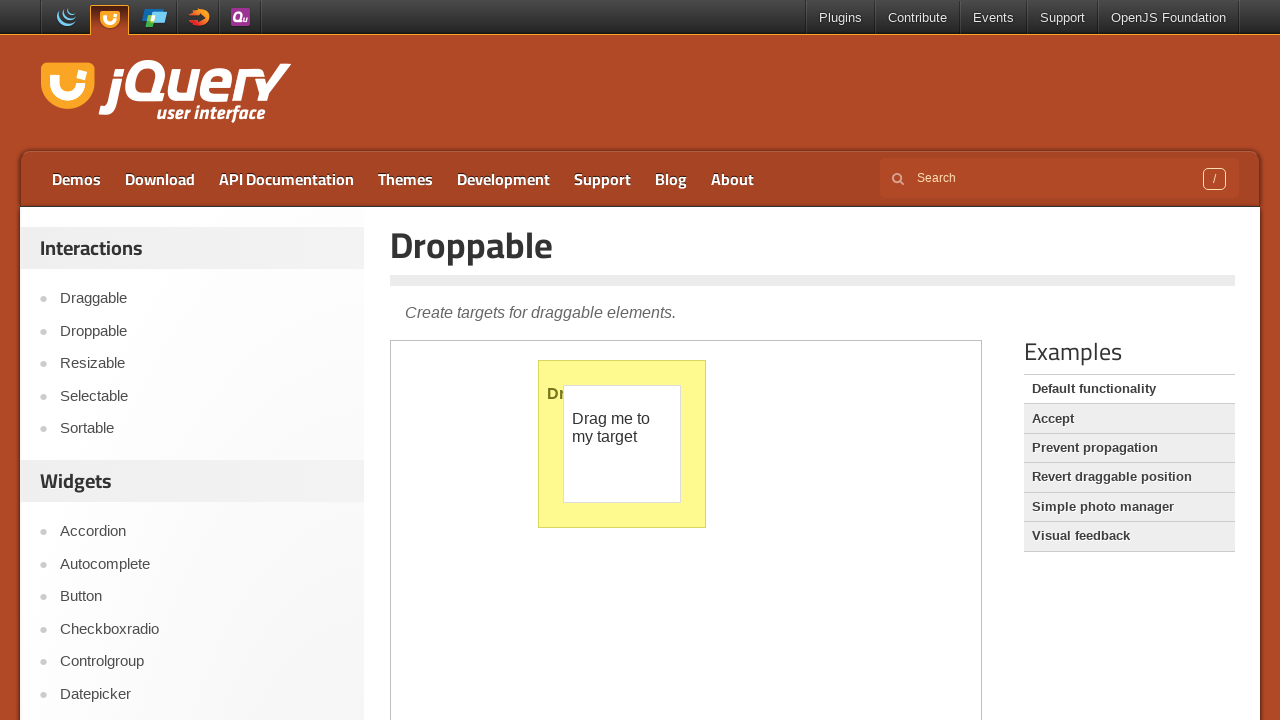